Tests error message close button functionality by triggering an error and then dismissing it

Starting URL: https://www.saucedemo.com/

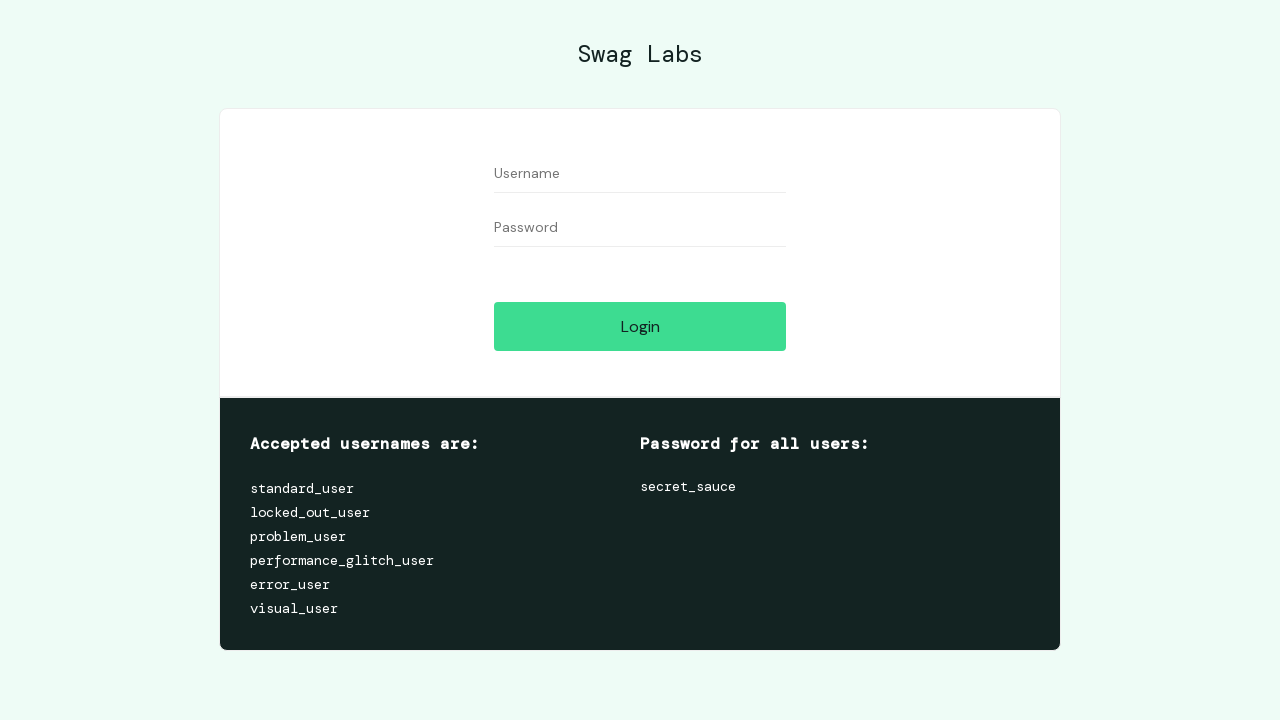

Clicked login button without entering credentials to trigger error message at (640, 326) on #login-button
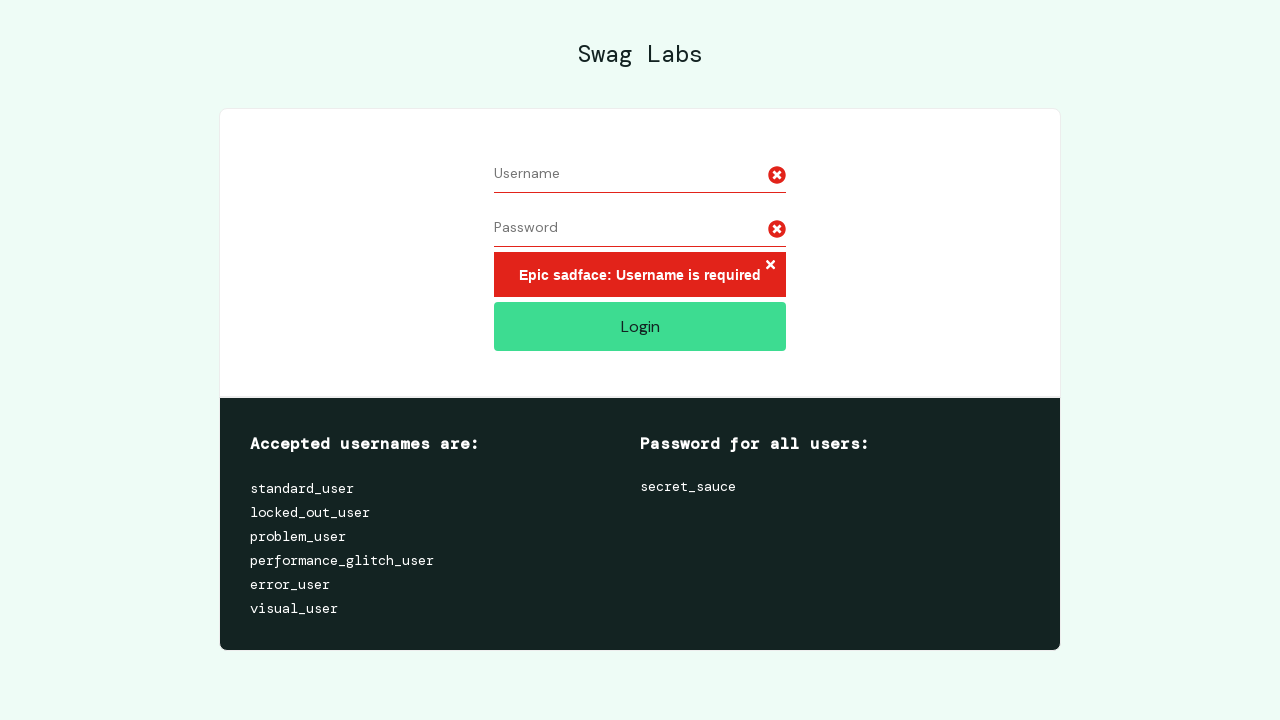

Clicked error message close button to dismiss error at (770, 266) on xpath=/html/body/div/div/div[2]/div[1]/div/div/form/div[3]/h3/button
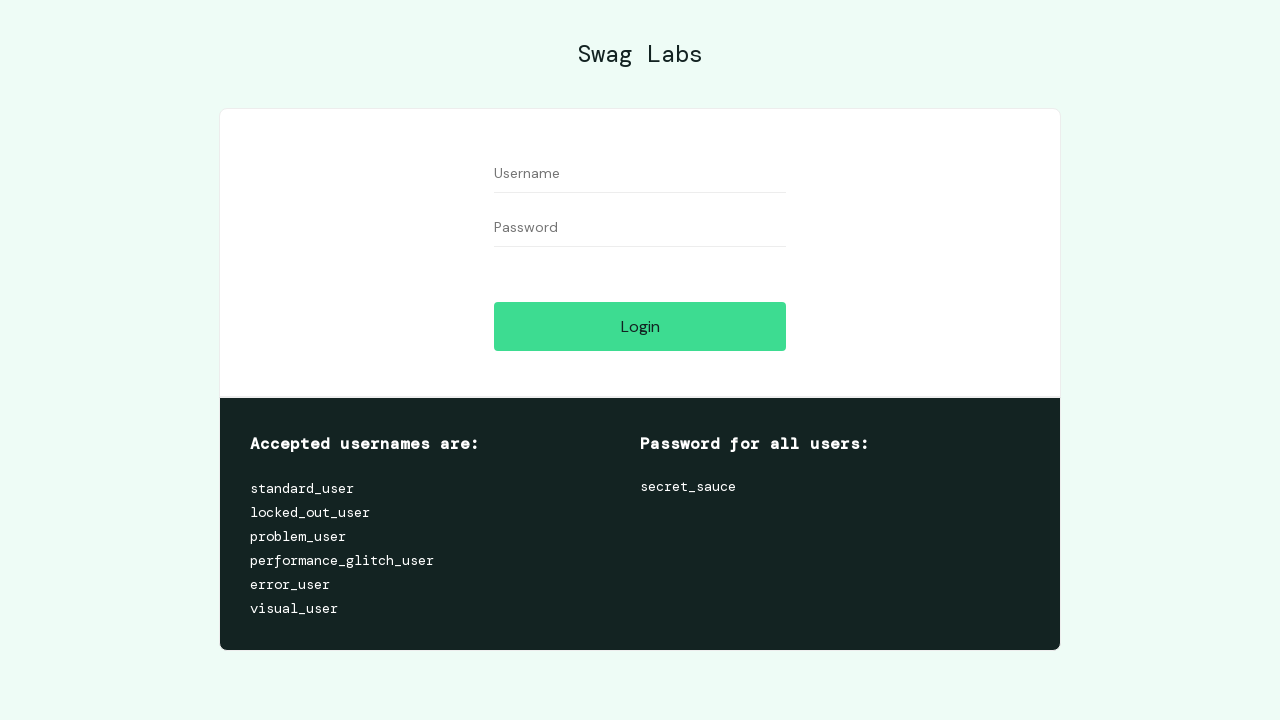

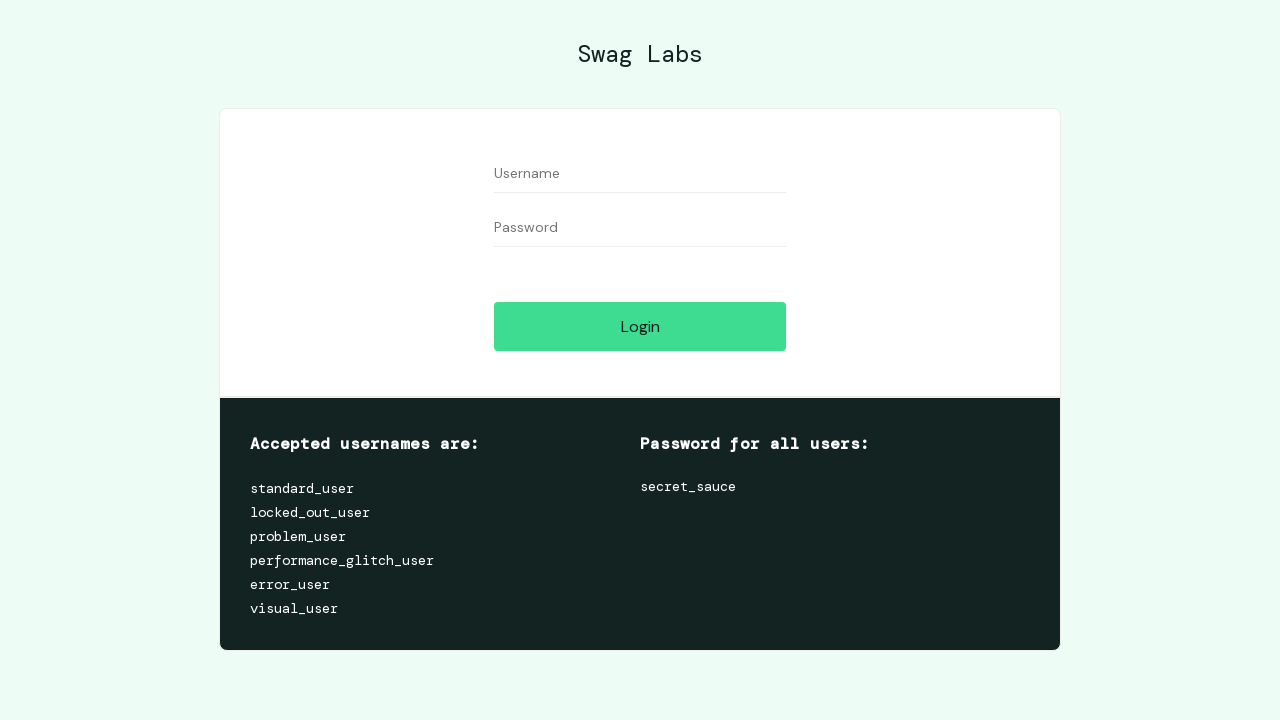